Tests that the home page displays exactly three arrivals by navigating through Shop to Home and counting arrival images

Starting URL: https://practice.automationtesting.in/

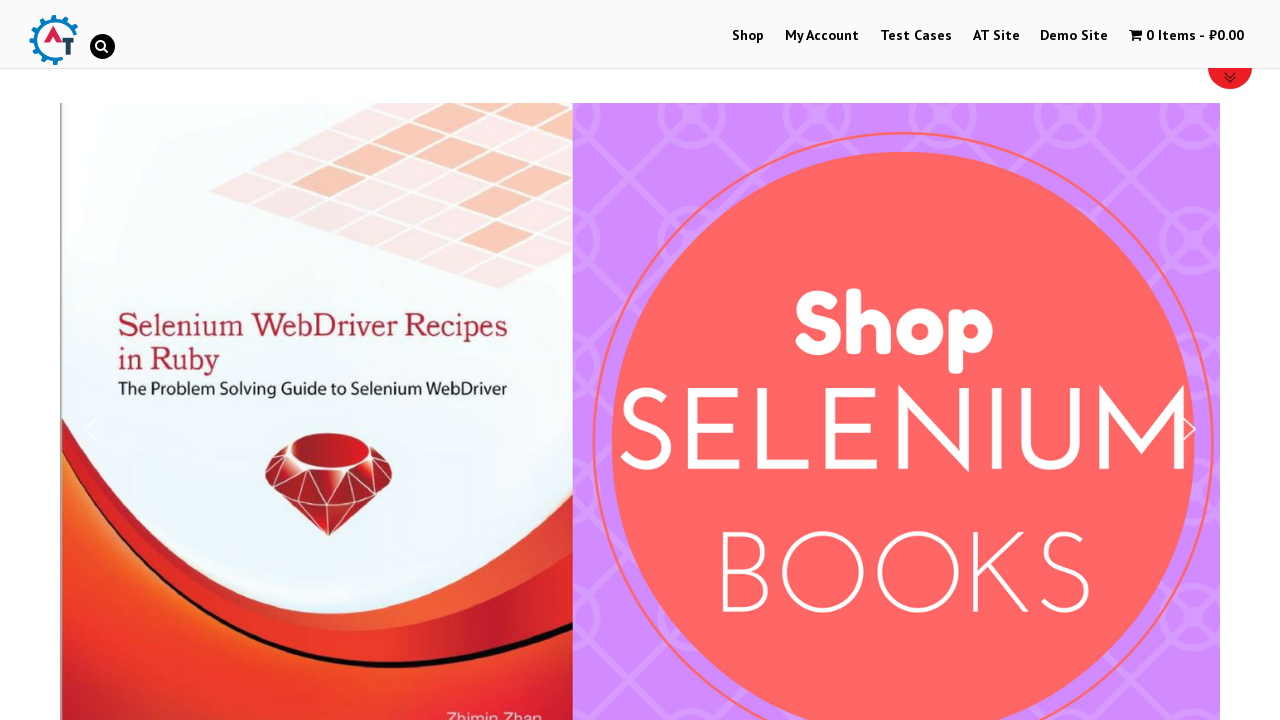

Waited for Shop link to be visible
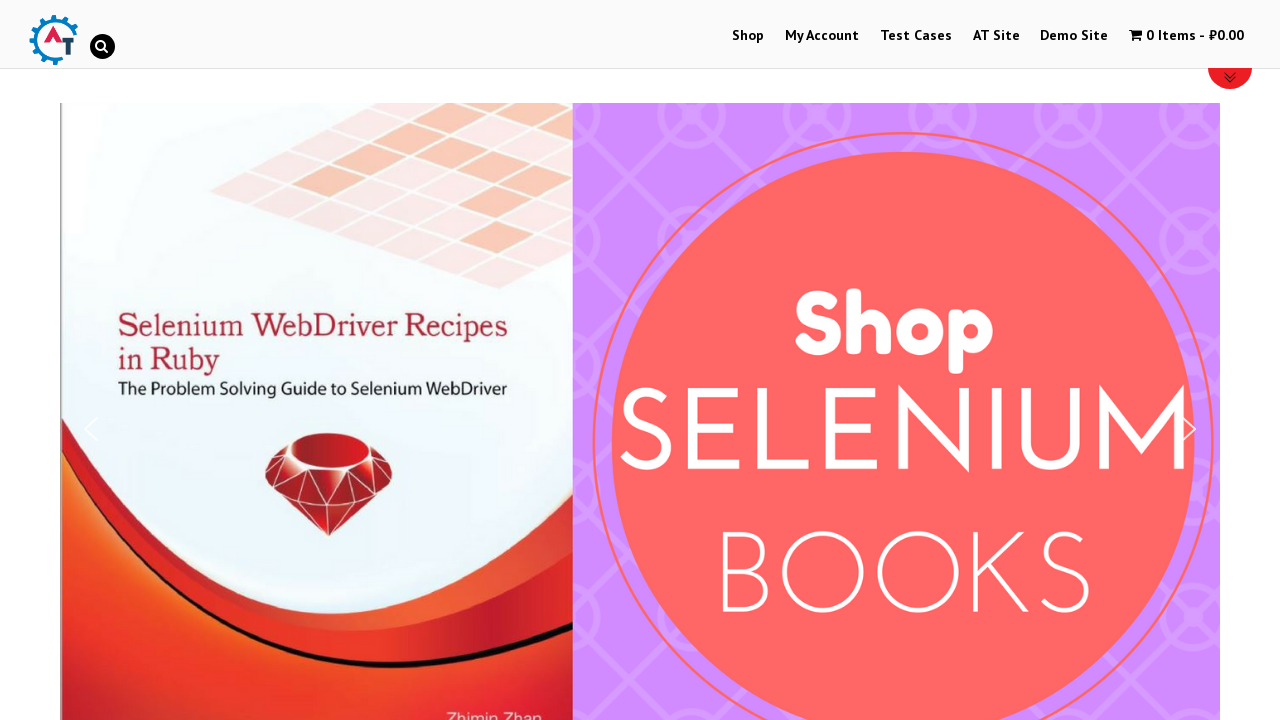

Clicked on Shop link at (748, 36) on text=Shop
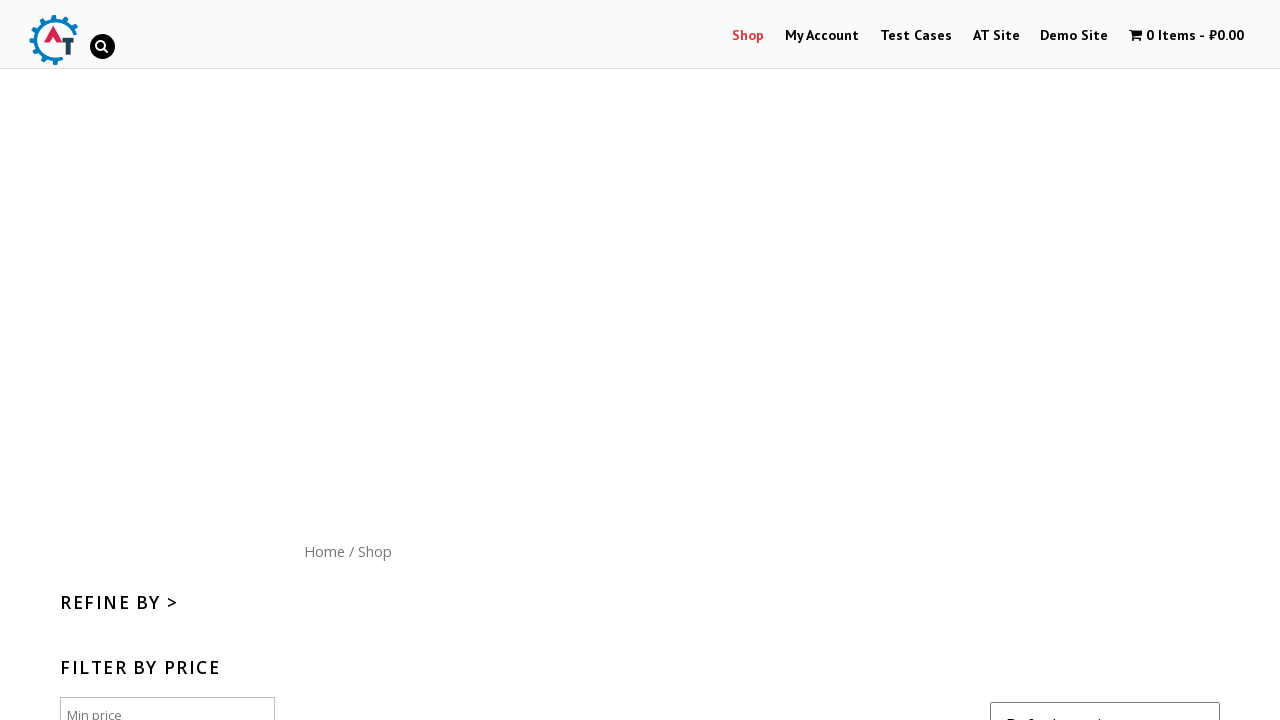

Shop page loaded (networkidle)
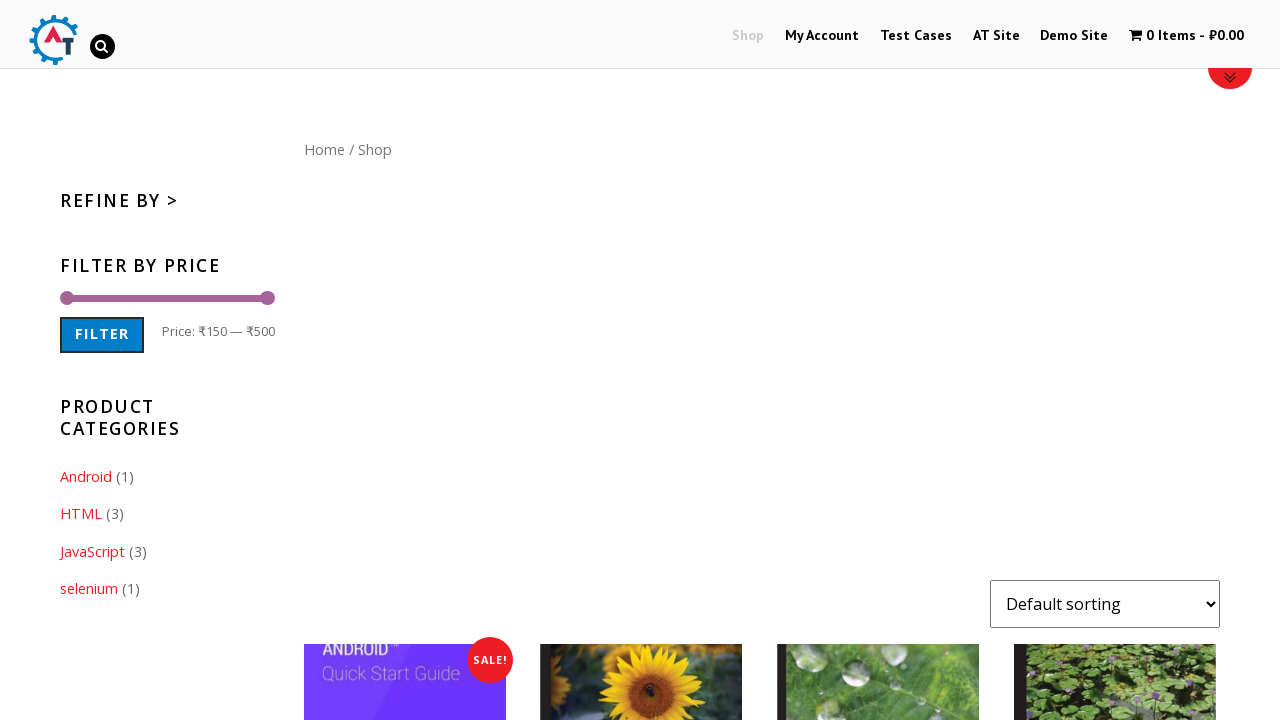

Clicked on Home link at (324, 149) on text=Home
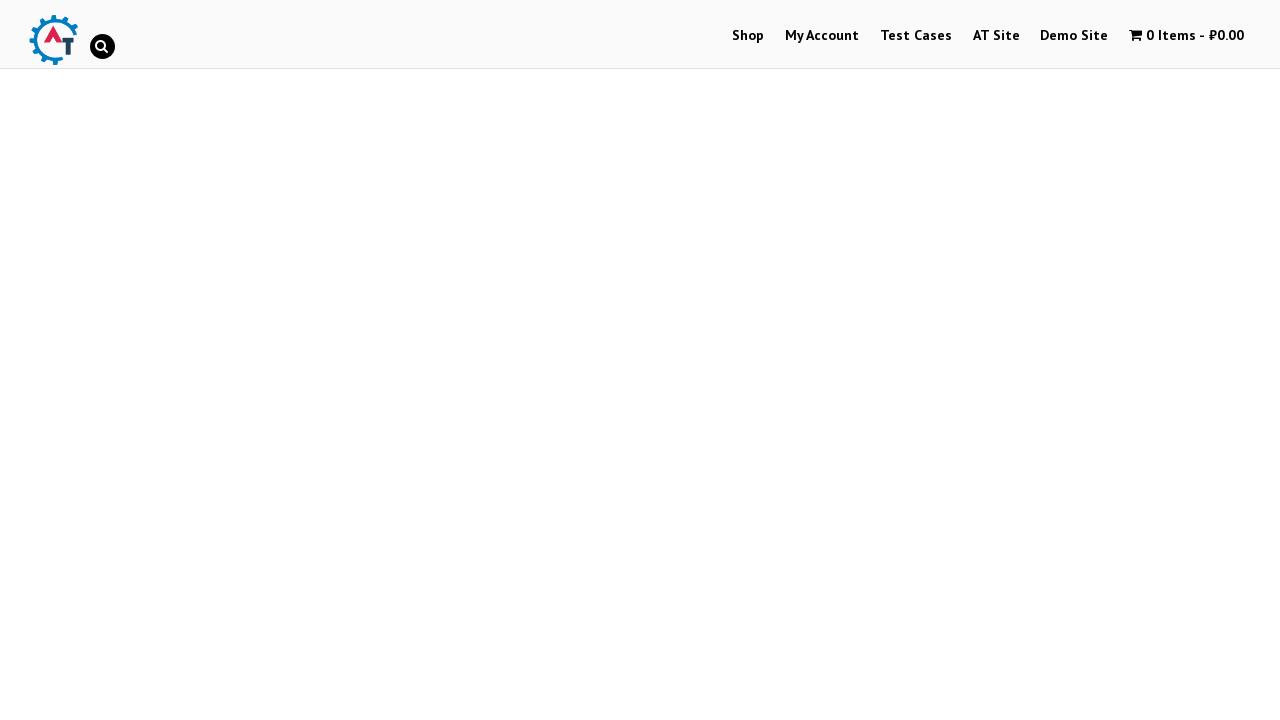

Home page loaded (networkidle)
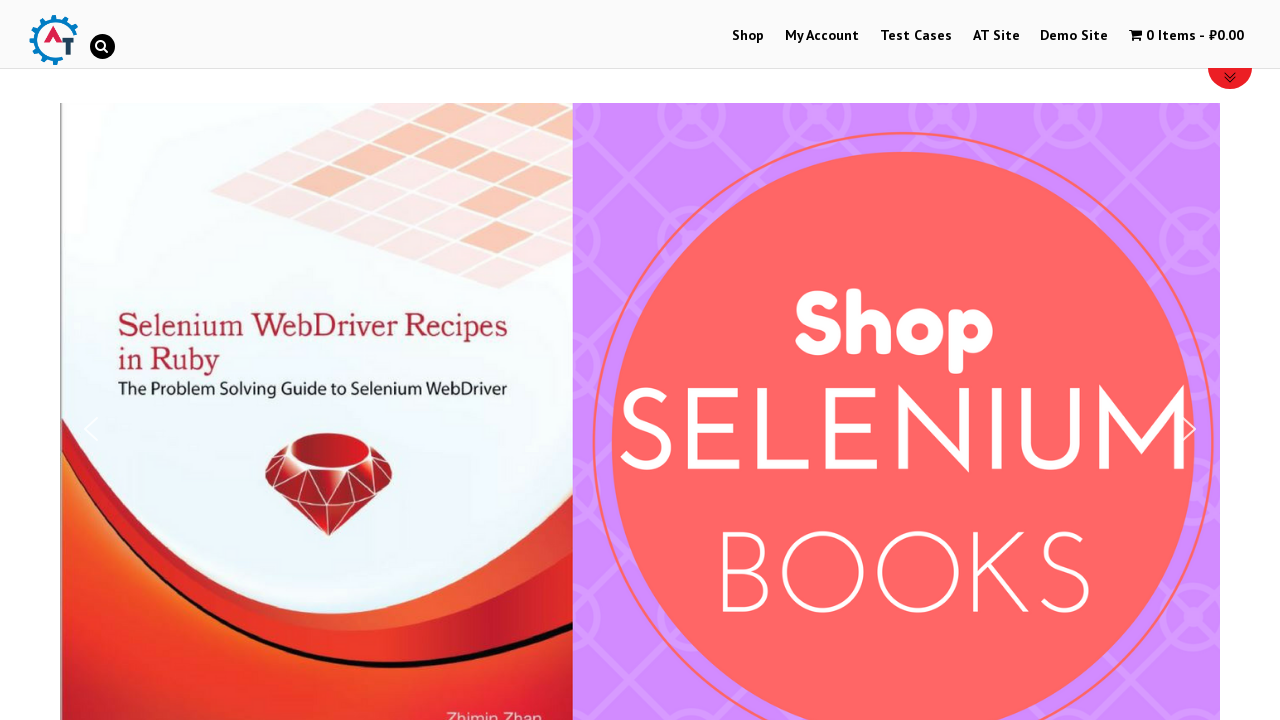

Arrival images are now visible on home page
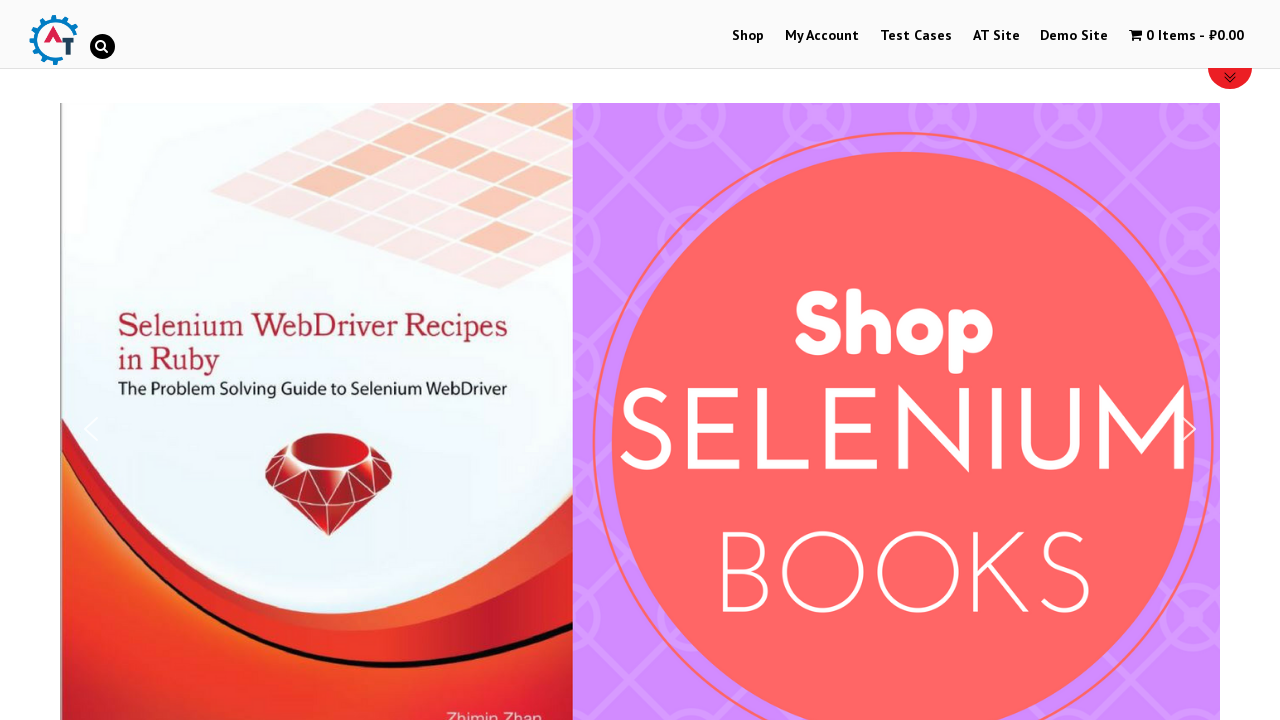

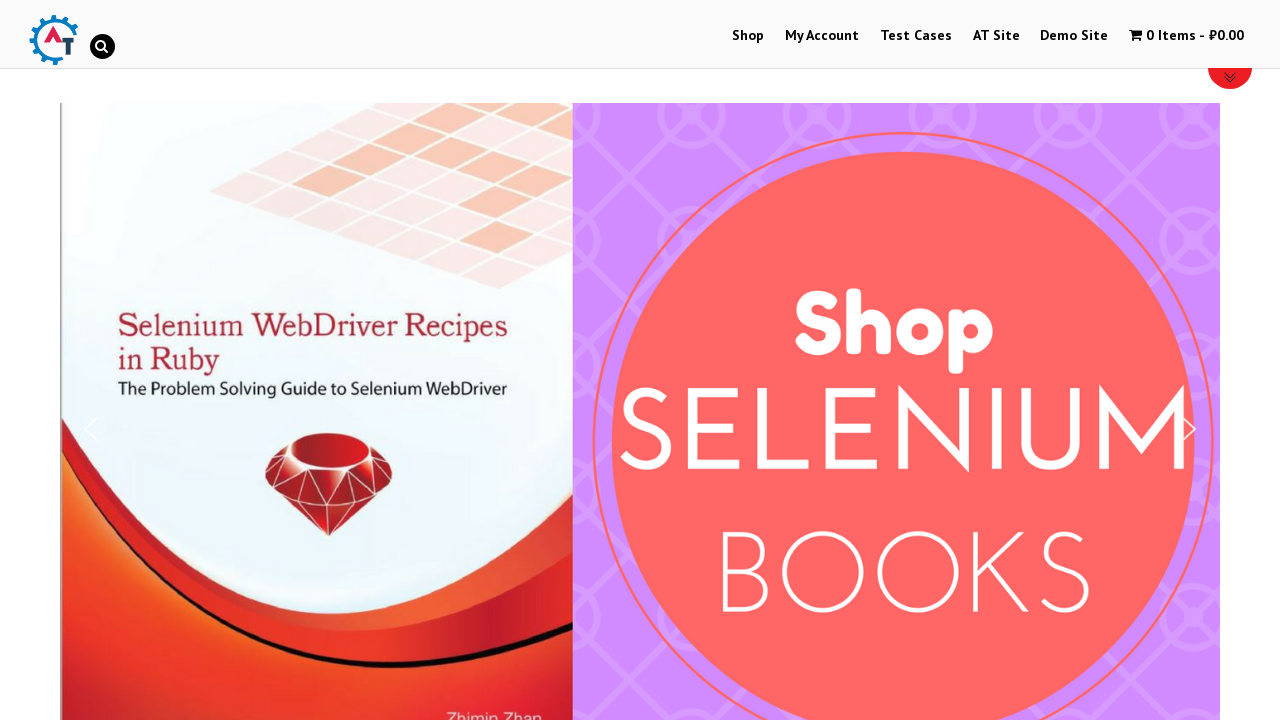